Tests checking a checkbox by navigating to the Checkboxes page and checking an unchecked checkbox

Starting URL: https://practice.cydeo.com

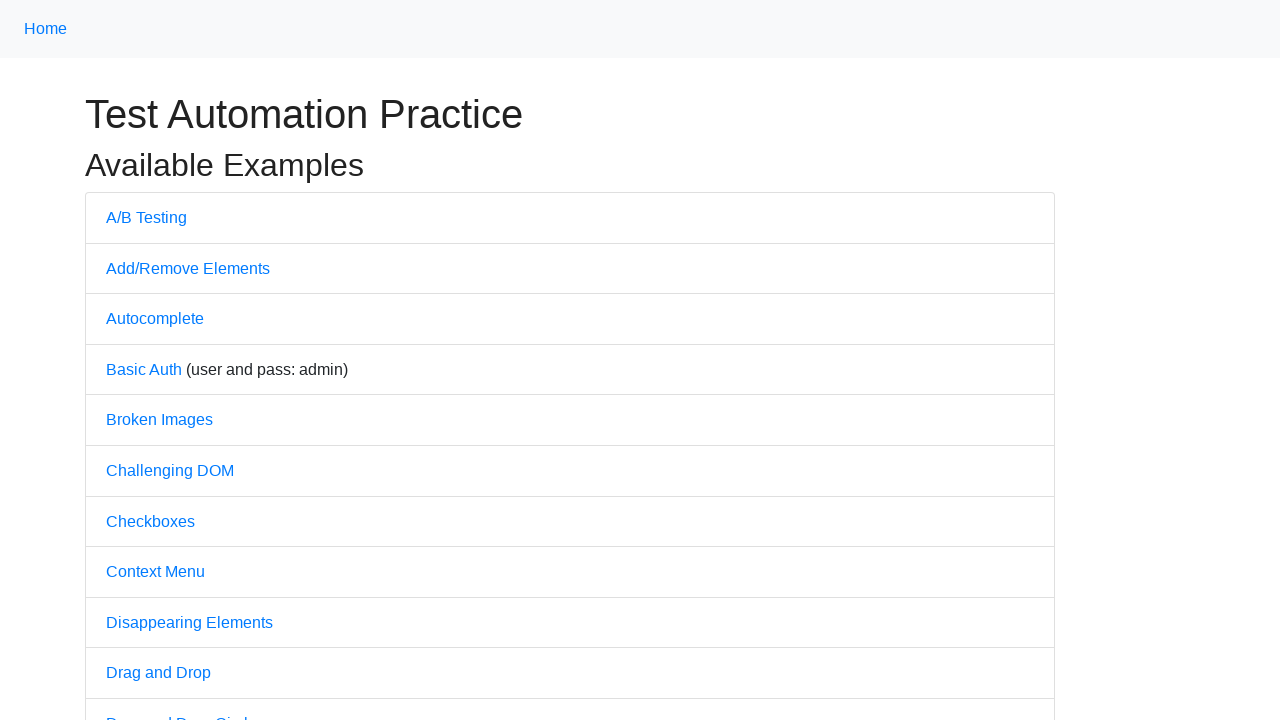

Clicked on Checkboxes link to navigate to the Checkboxes page at (150, 521) on internal:text="Checkboxes"i
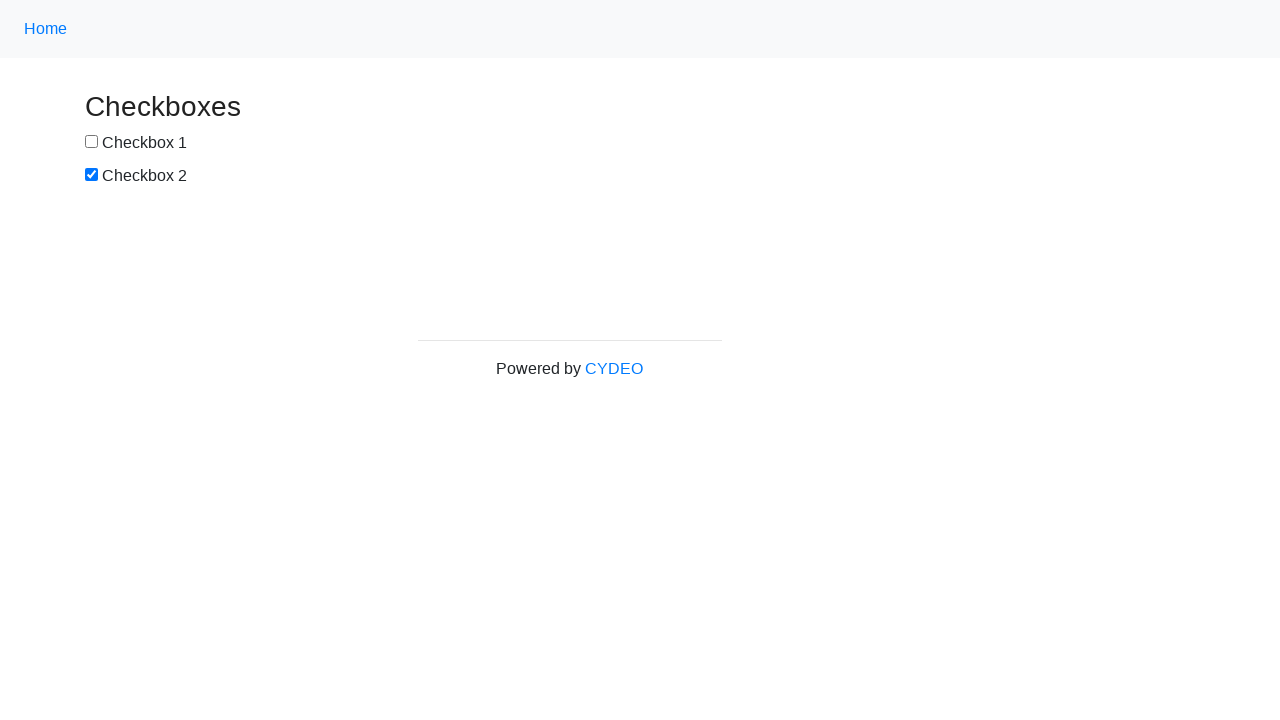

Checked the first checkbox (box1) at (92, 142) on xpath=//input[@id='box1']
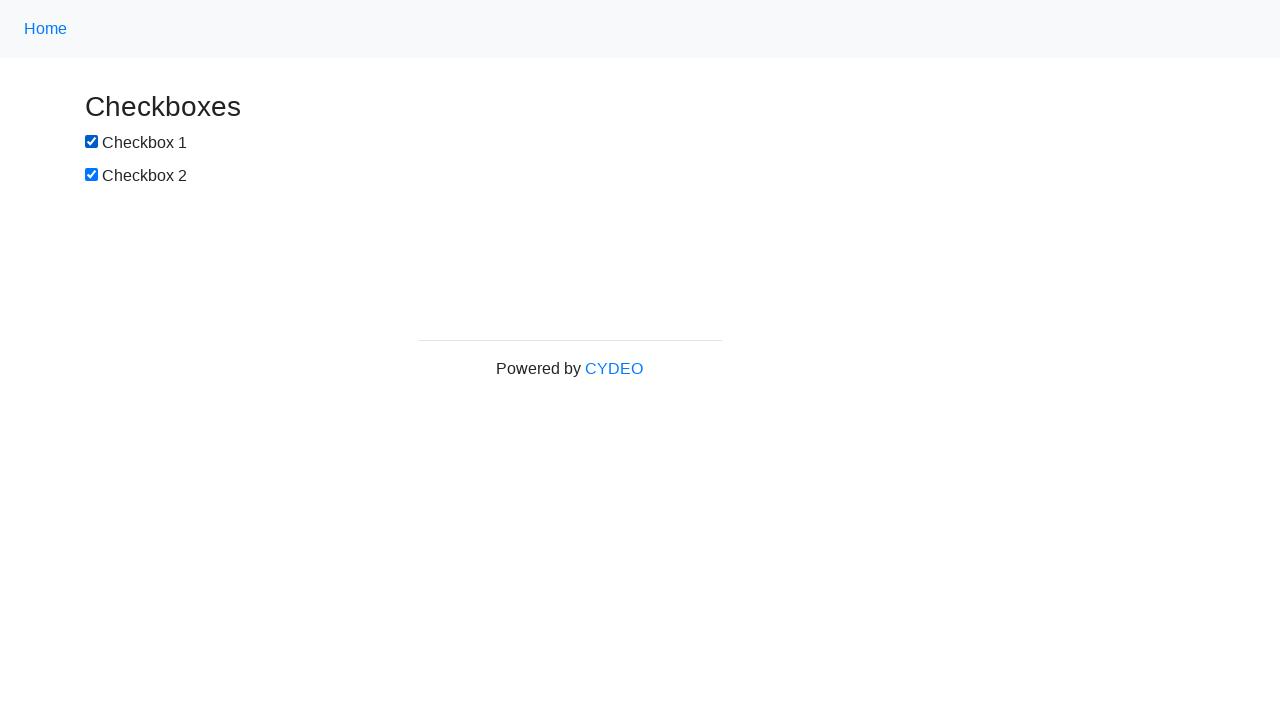

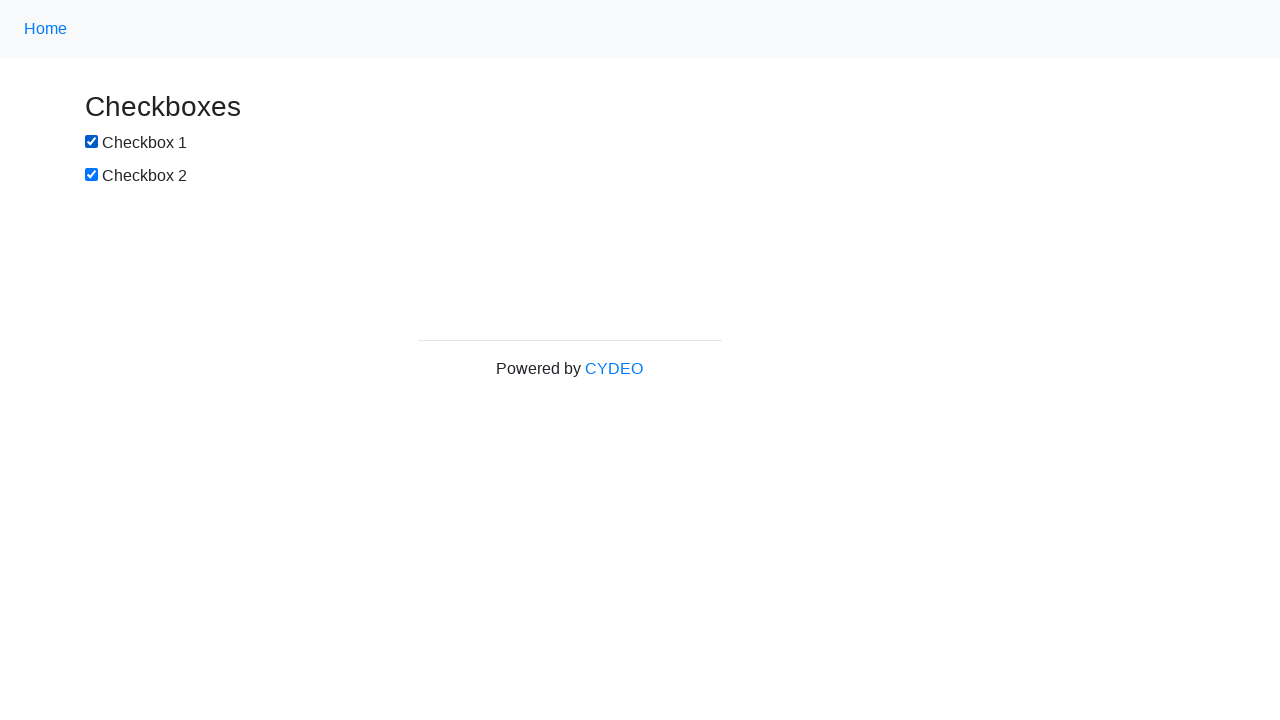